Demonstrates XPath sibling and parent traversal techniques by locating header buttons using following-sibling and parent axis navigation on a practice automation page.

Starting URL: https://rahulshettyacademy.com/AutomationPractice/

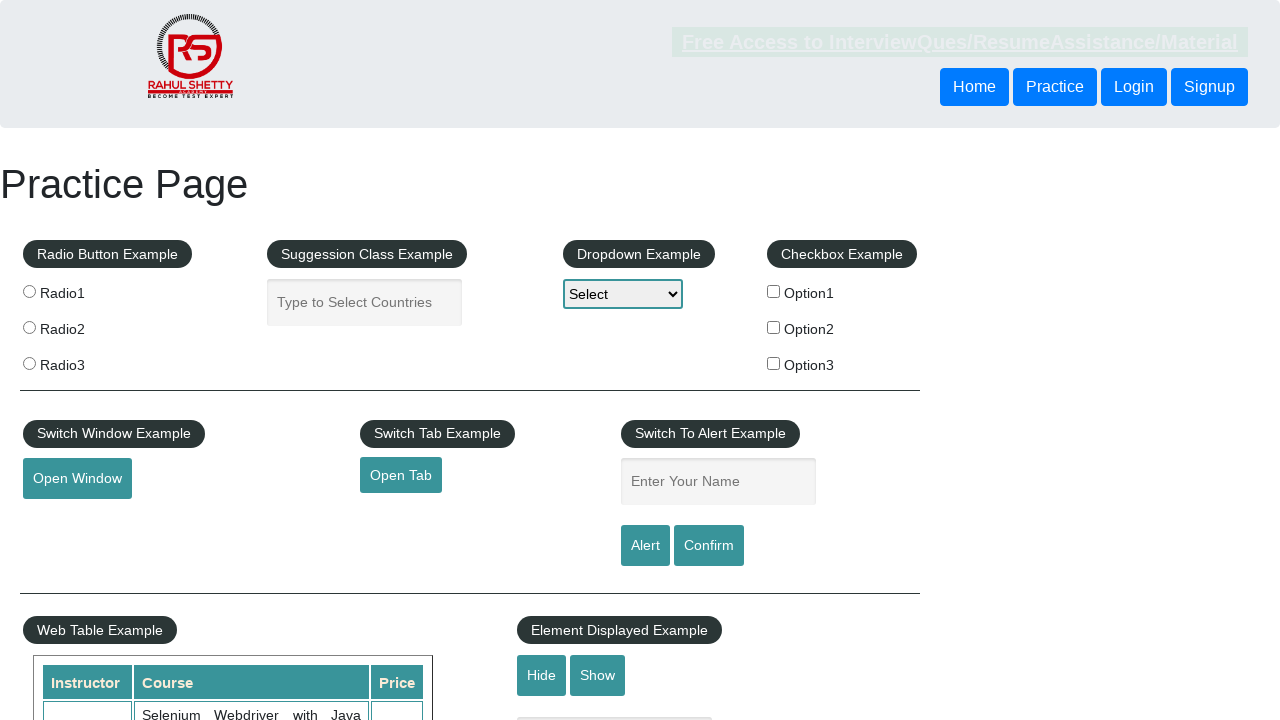

Waited for header element to be visible
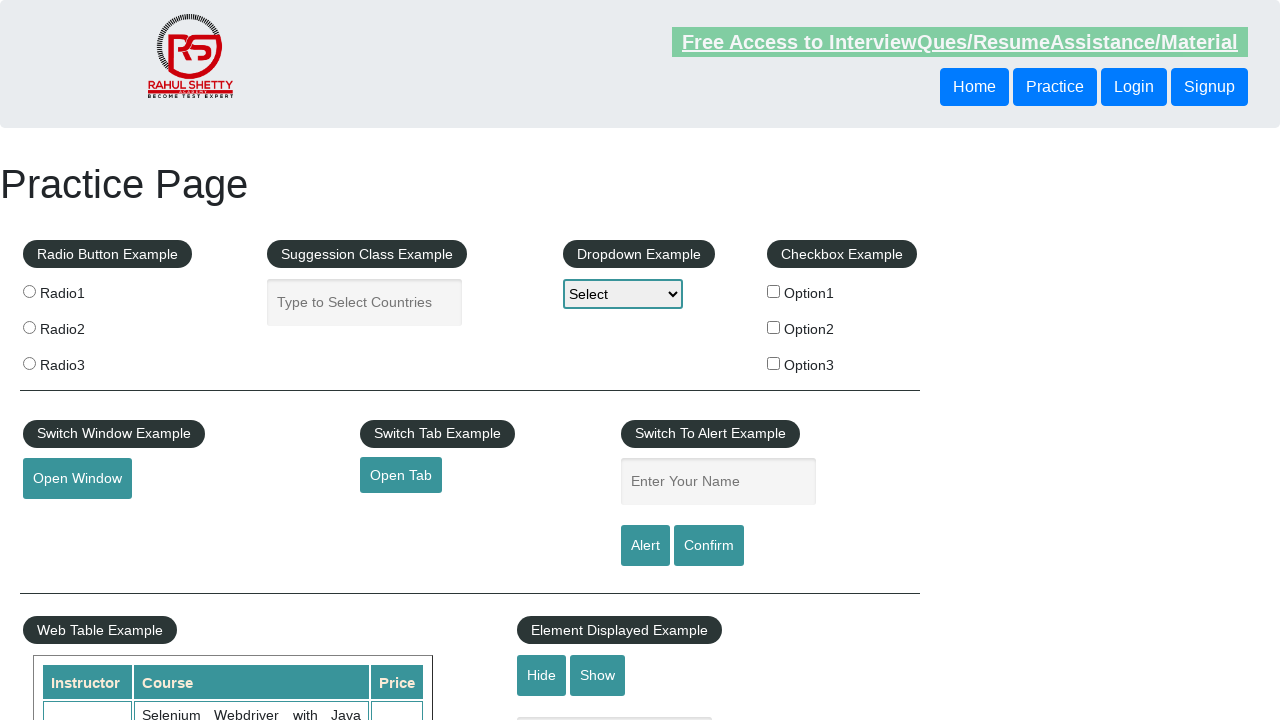

Located button using sibling traversal (following-sibling axis): 'Login'
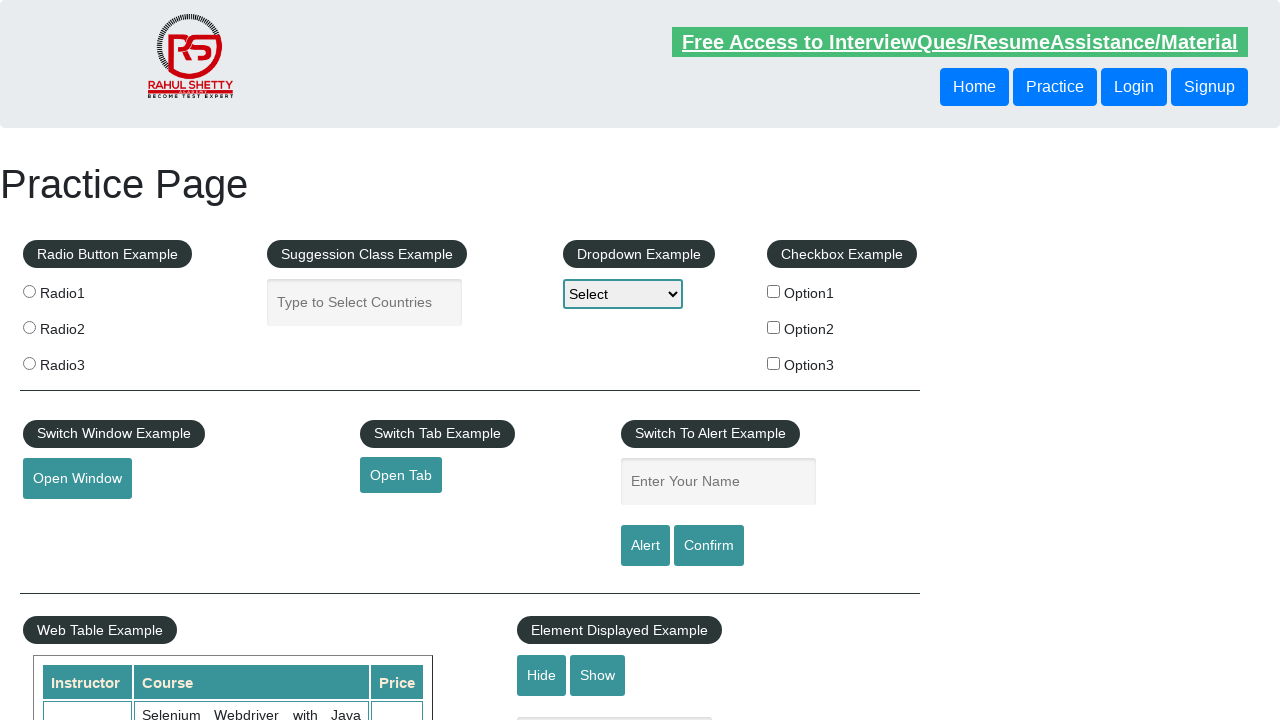

Located button using parent traversal (parent axis): 'Login'
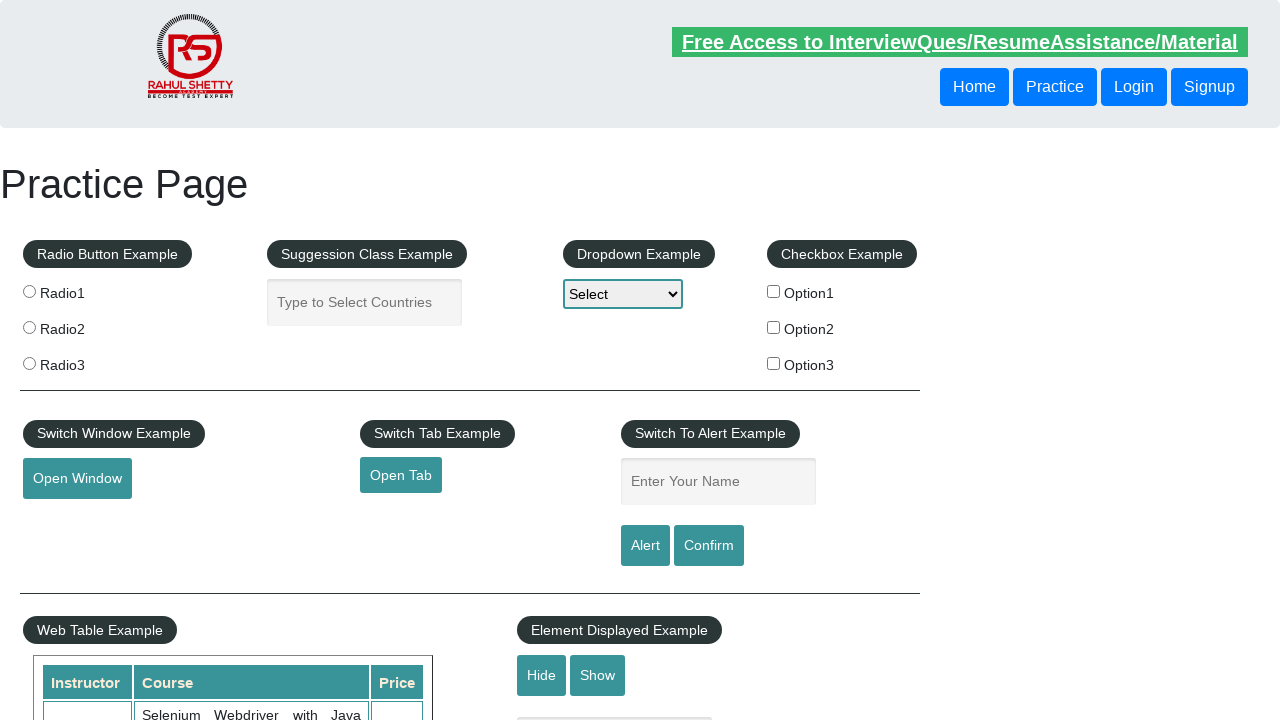

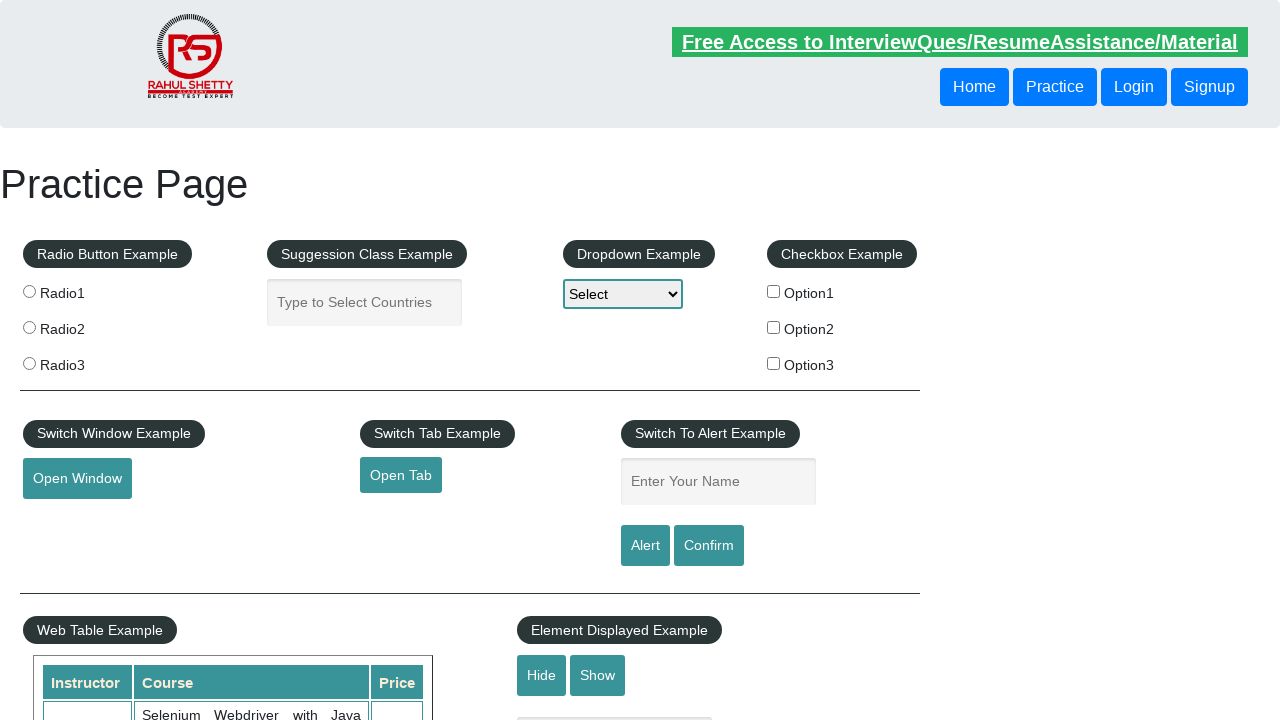